Tests button click functionality on demoqa.com by clicking three different buttons (double click, right click, and regular click) and verifying that the appropriate result message is displayed for each.

Starting URL: https://demoqa.com/buttons

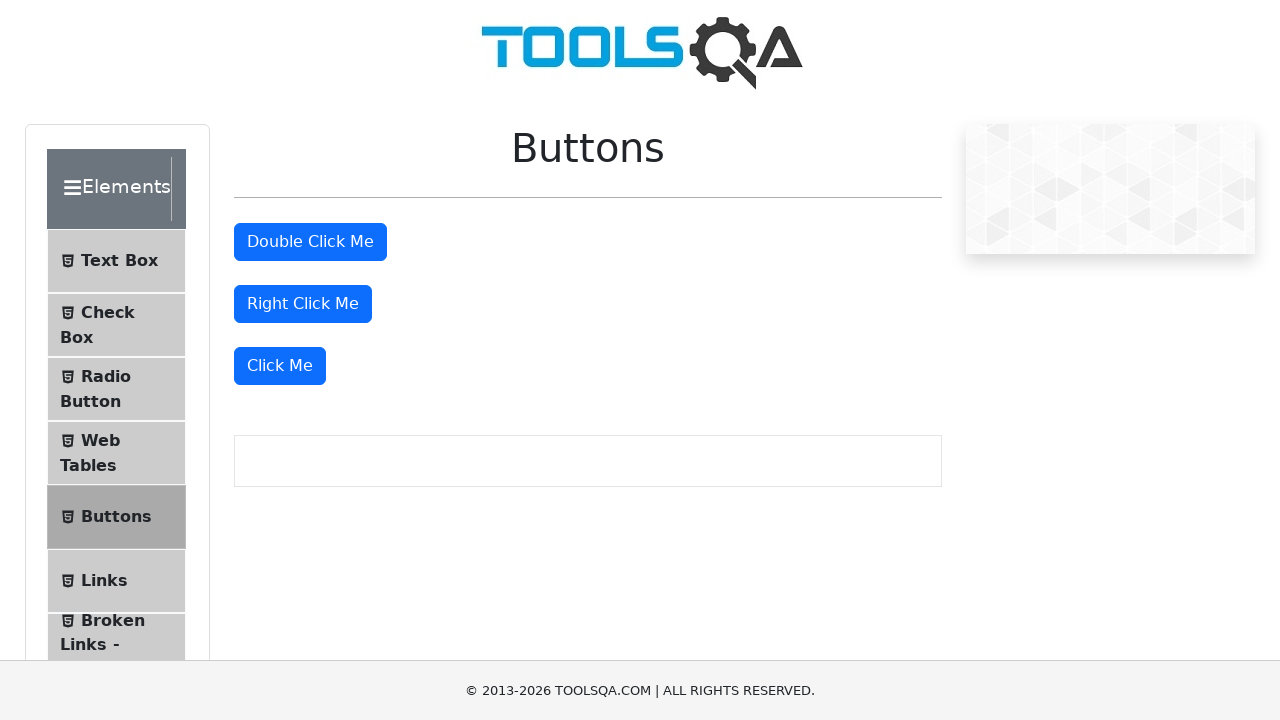

Double clicked the 'Double Click Me' button at (310, 242) on button:has-text('Double Click Me')
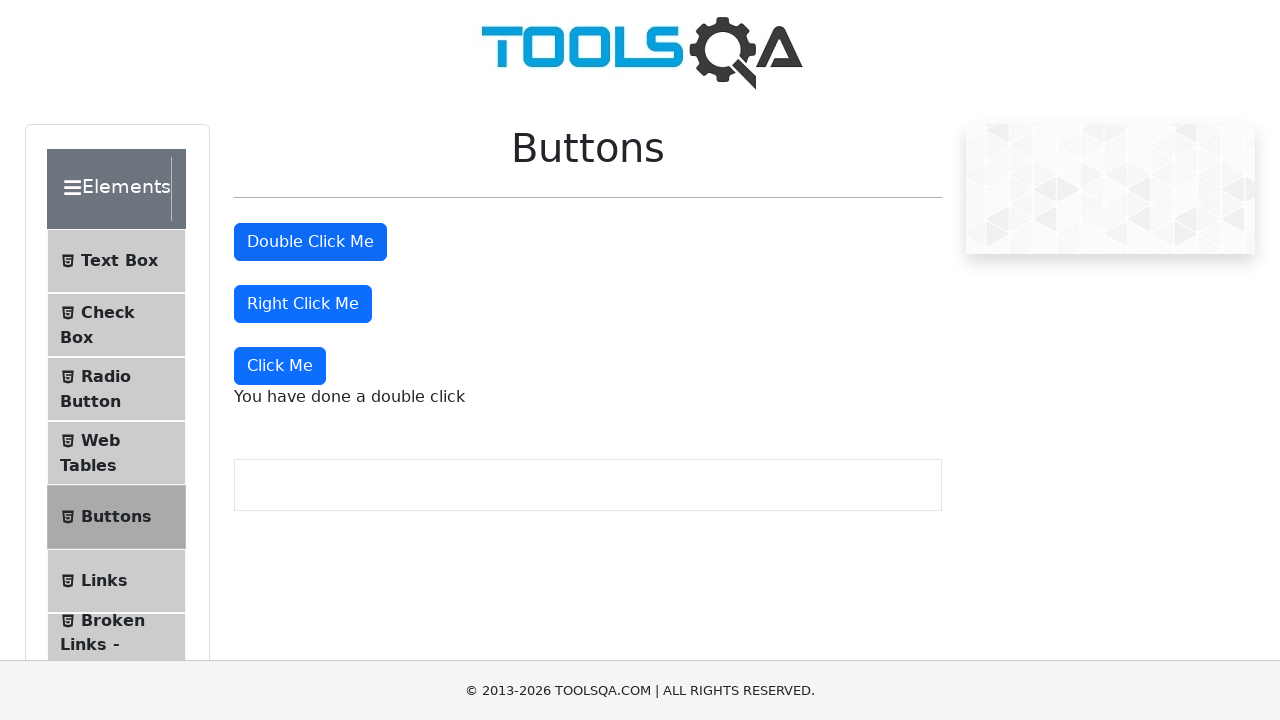

Verified double click result message appeared
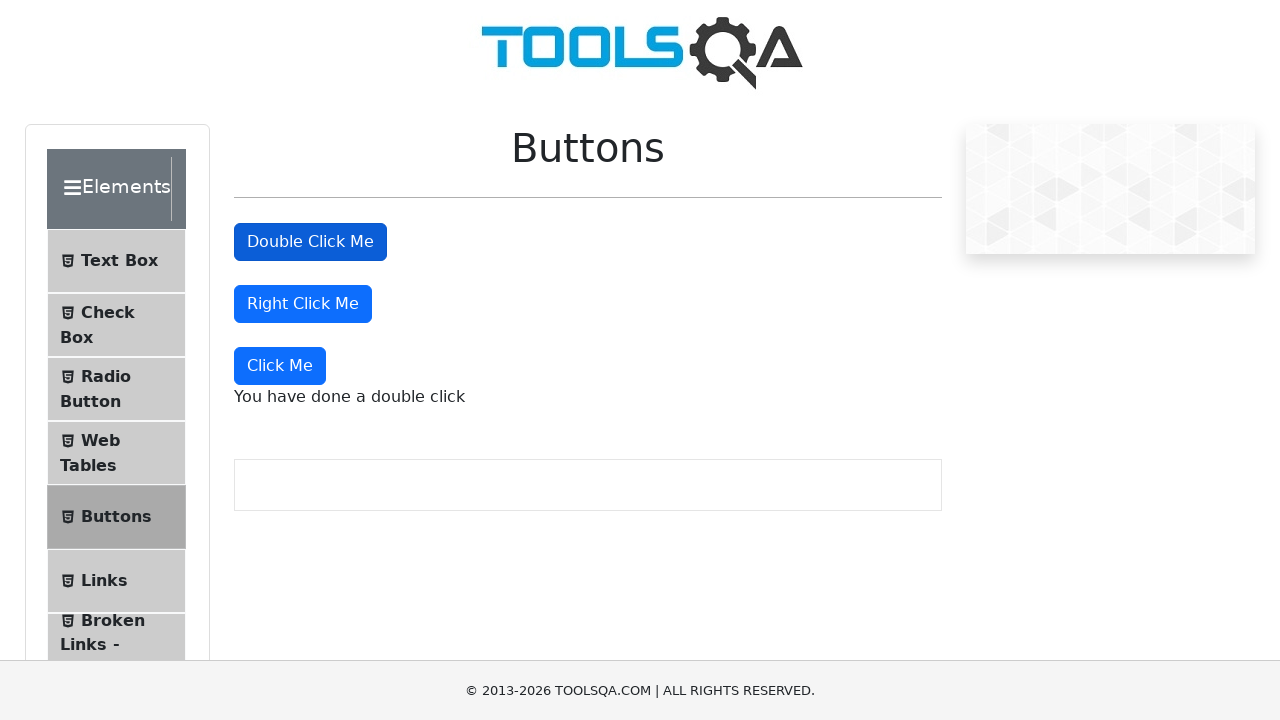

Right clicked the 'Right Click Me' button at (303, 304) on button:has-text('Right Click Me')
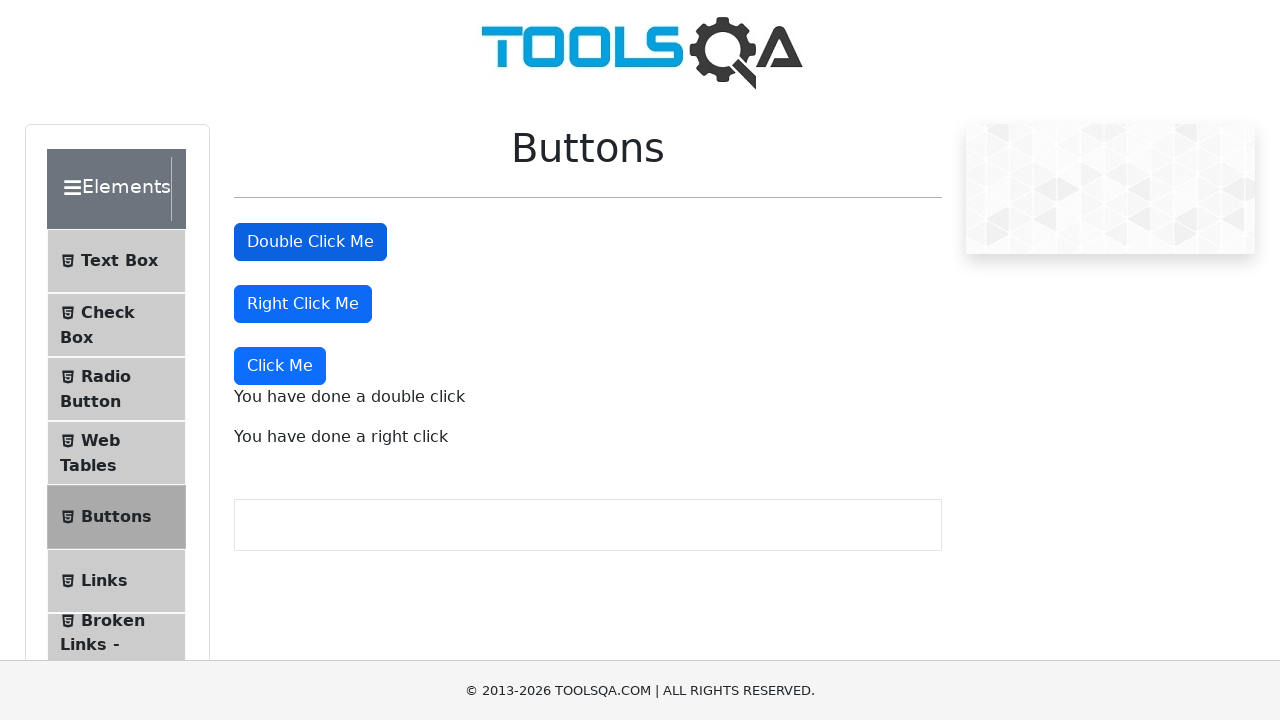

Verified right click result message appeared
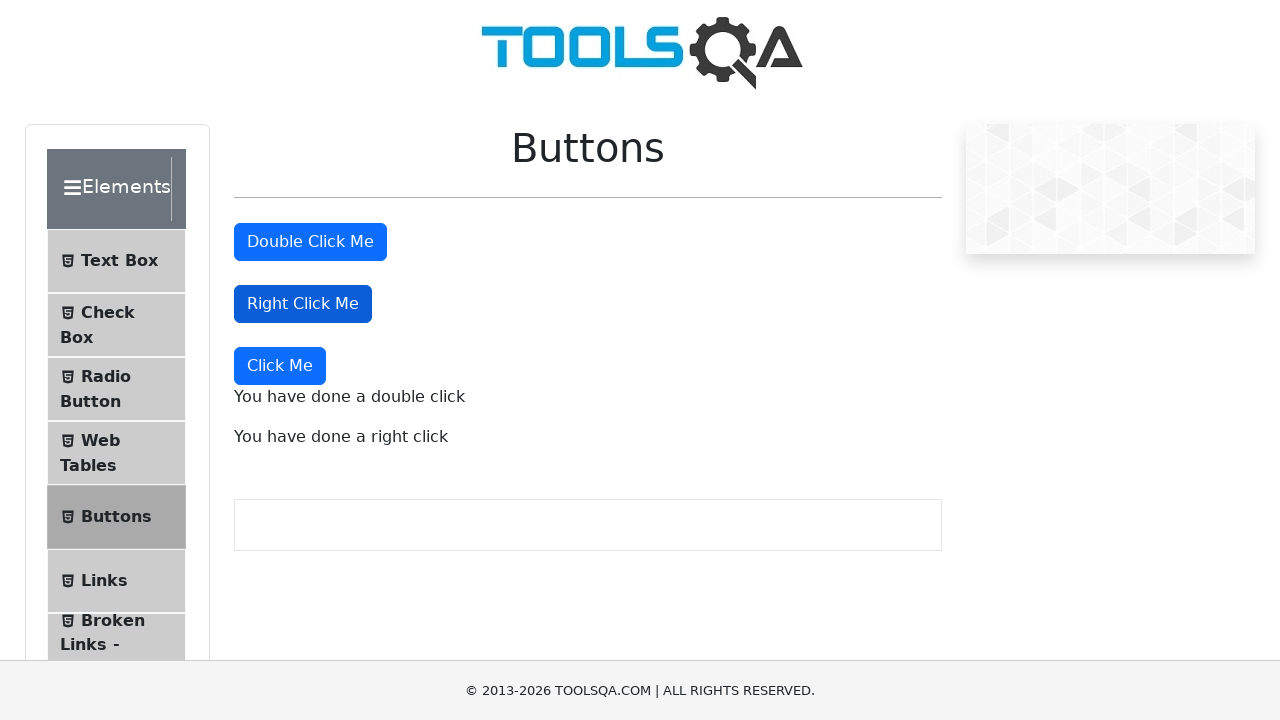

Clicked the 'Click Me' button for regular click test at (280, 366) on xpath=//button[text()='Click Me']
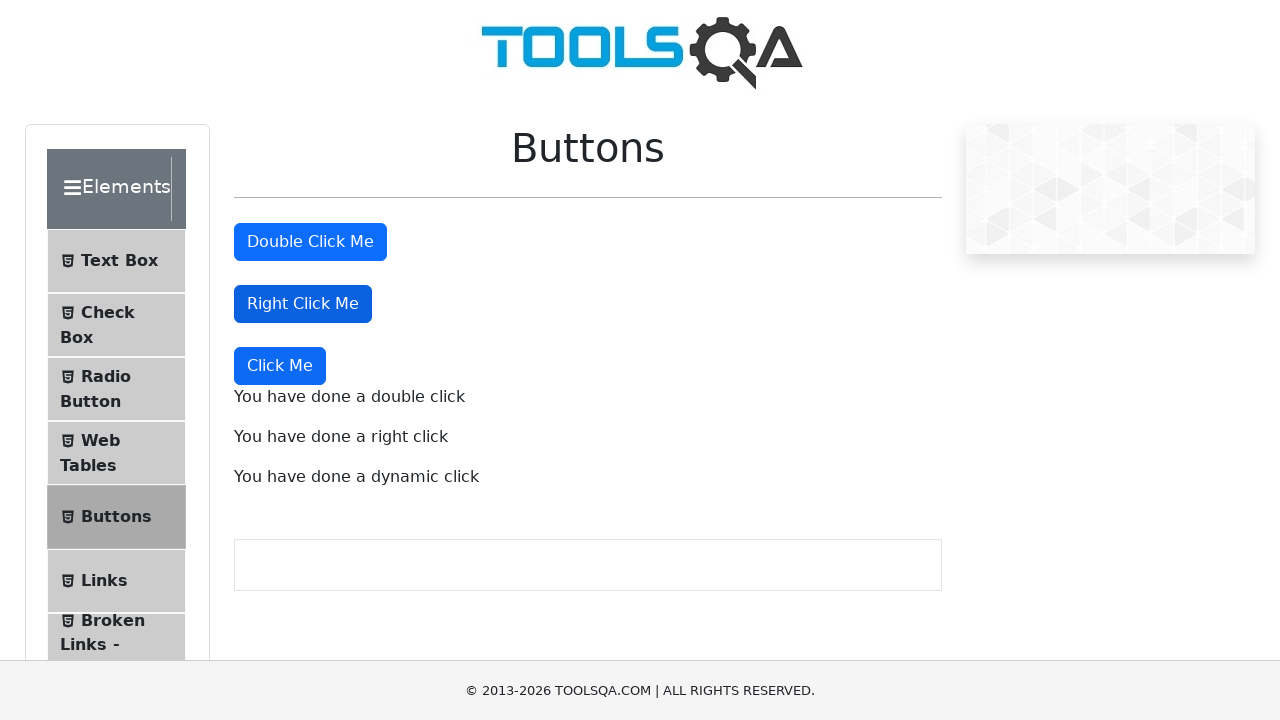

Verified regular click result message appeared
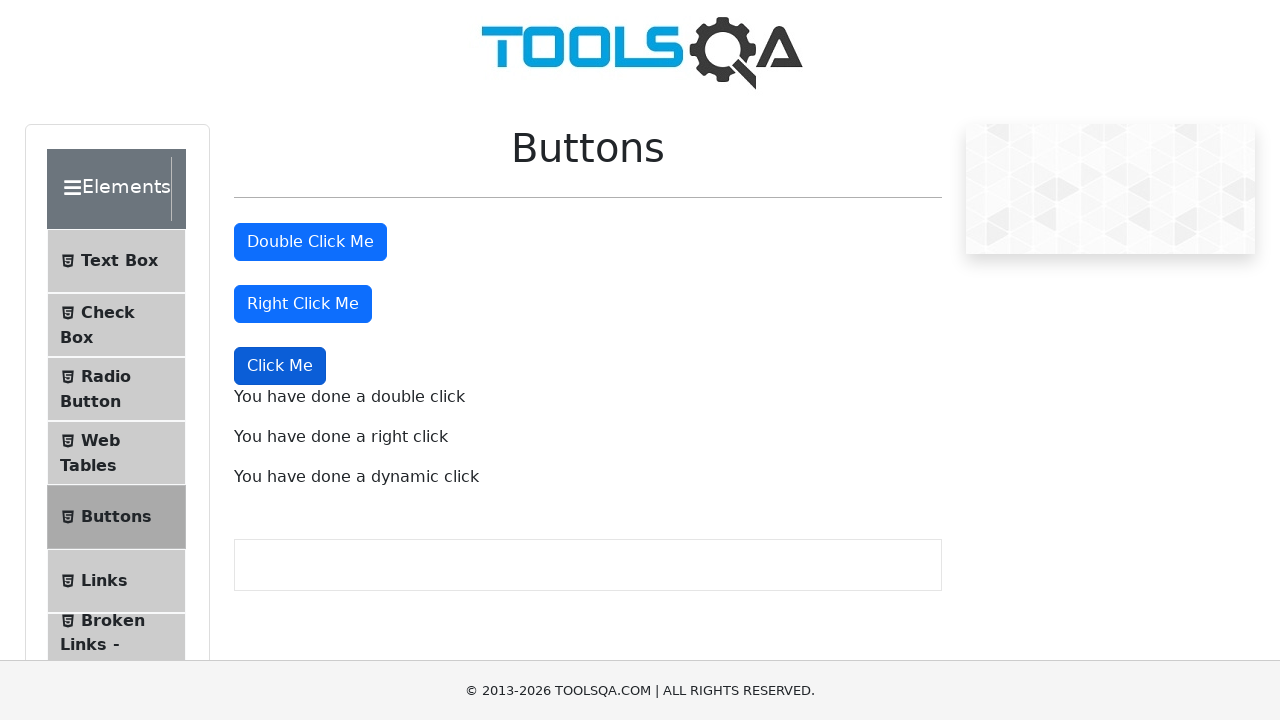

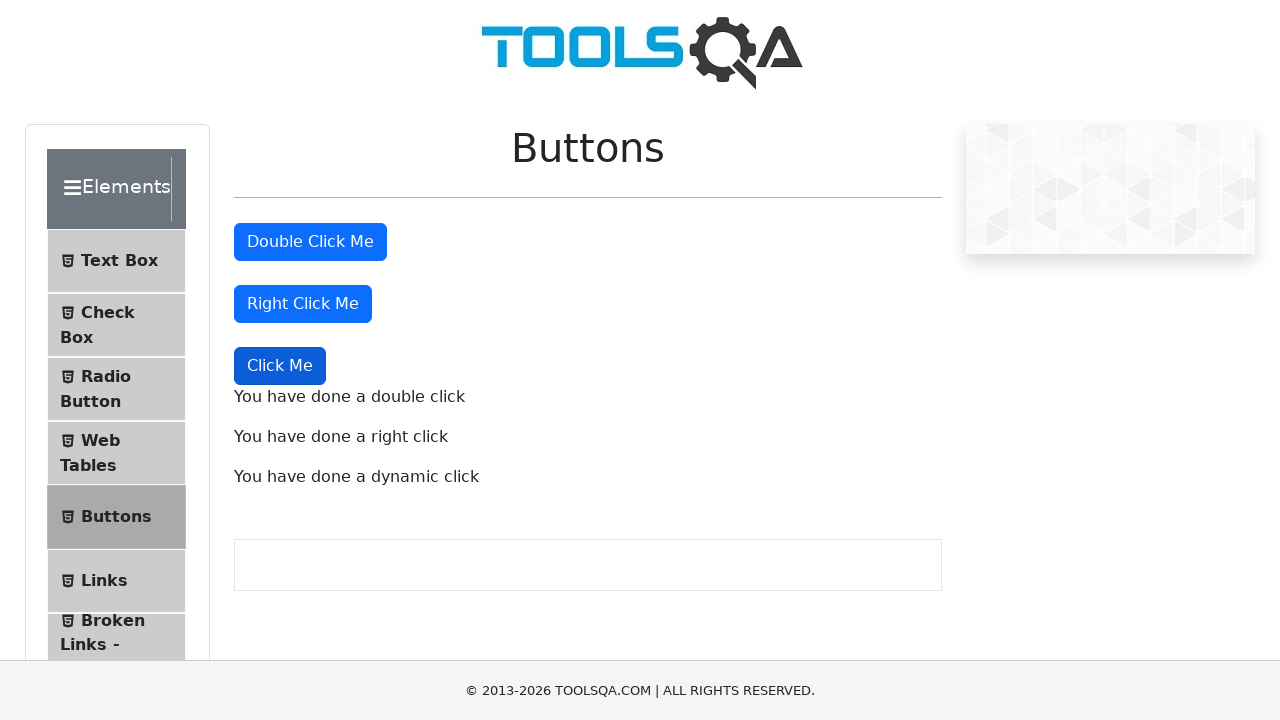